Tests key press functionality by navigating to the Key Presses page and sending individual key presses to an input field, verifying each key is registered

Starting URL: https://the-internet.herokuapp.com/

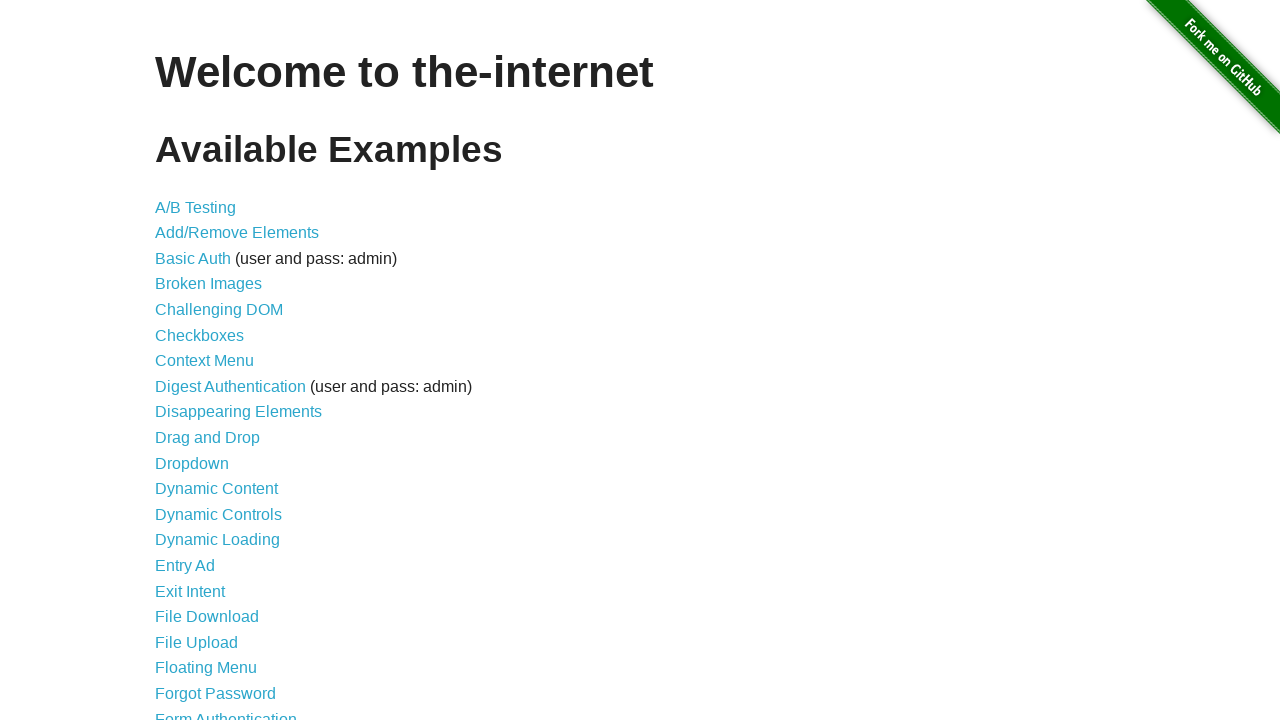

Clicked on the Key Presses link (31st item in the list) at (200, 360) on xpath=/html/body/div[2]/div/ul/li[31]/a
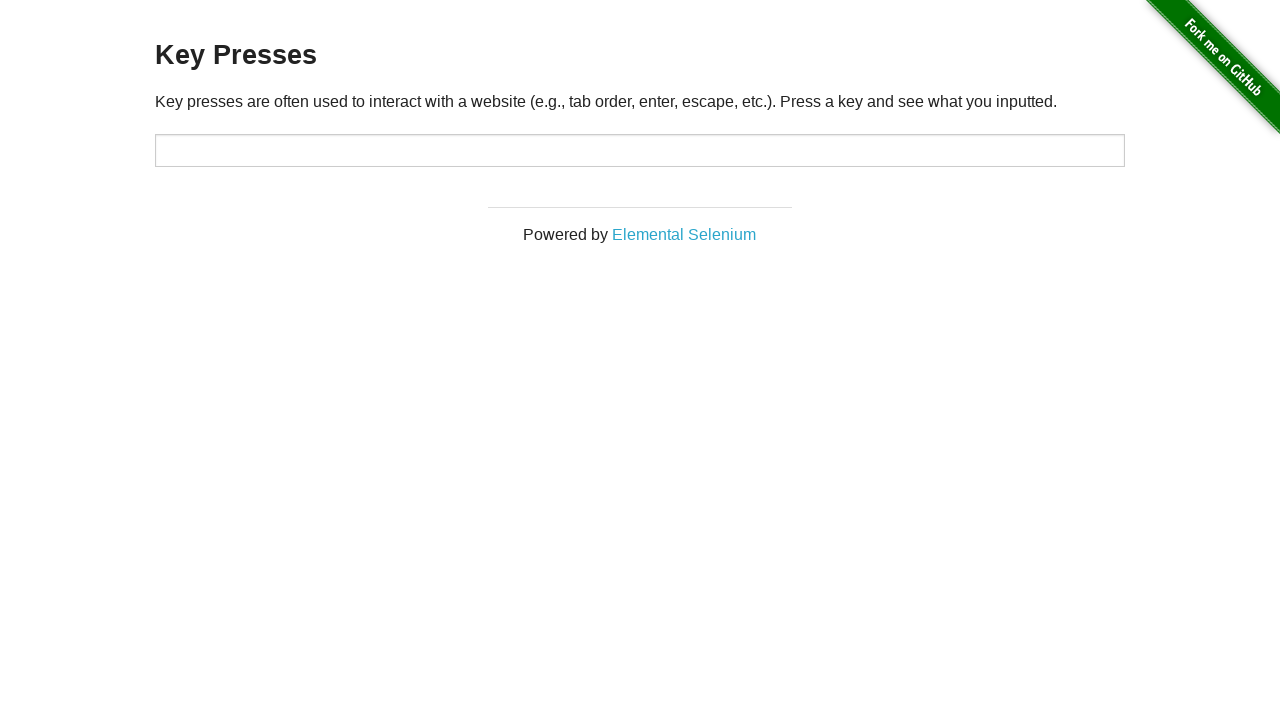

Key Presses page loaded and target input field is visible
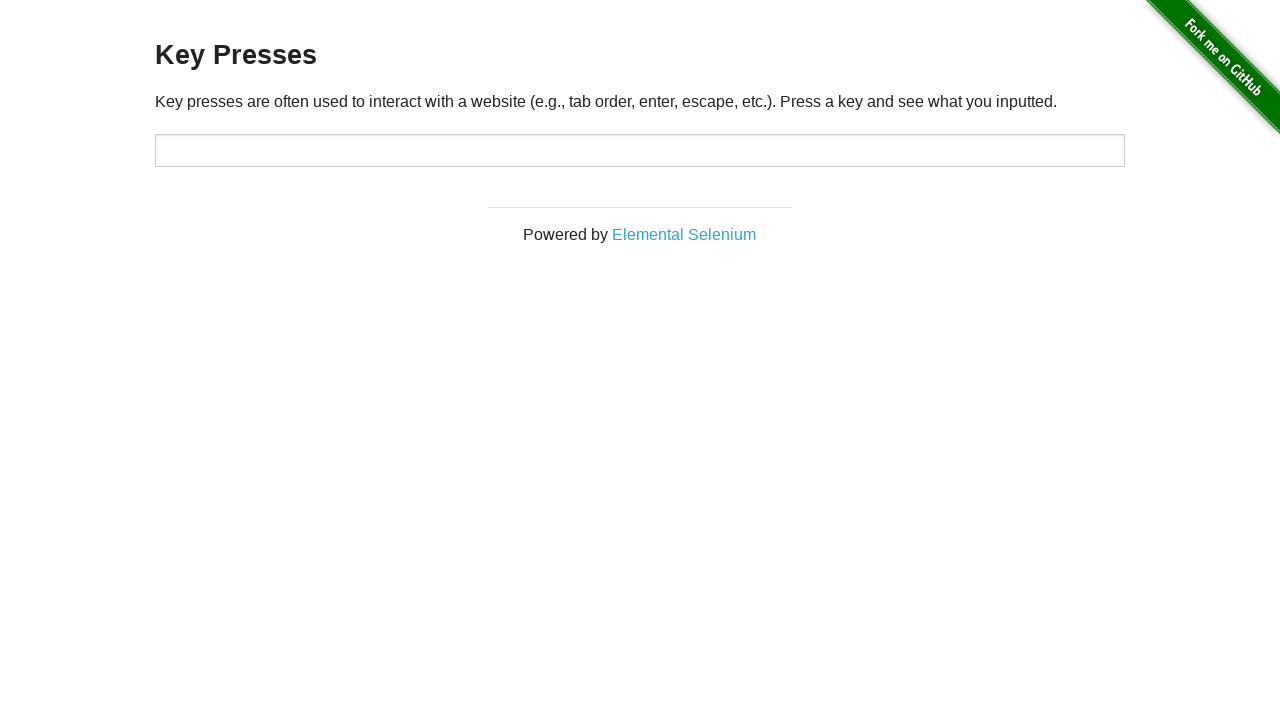

Sent key press 'H' to the input field on #target
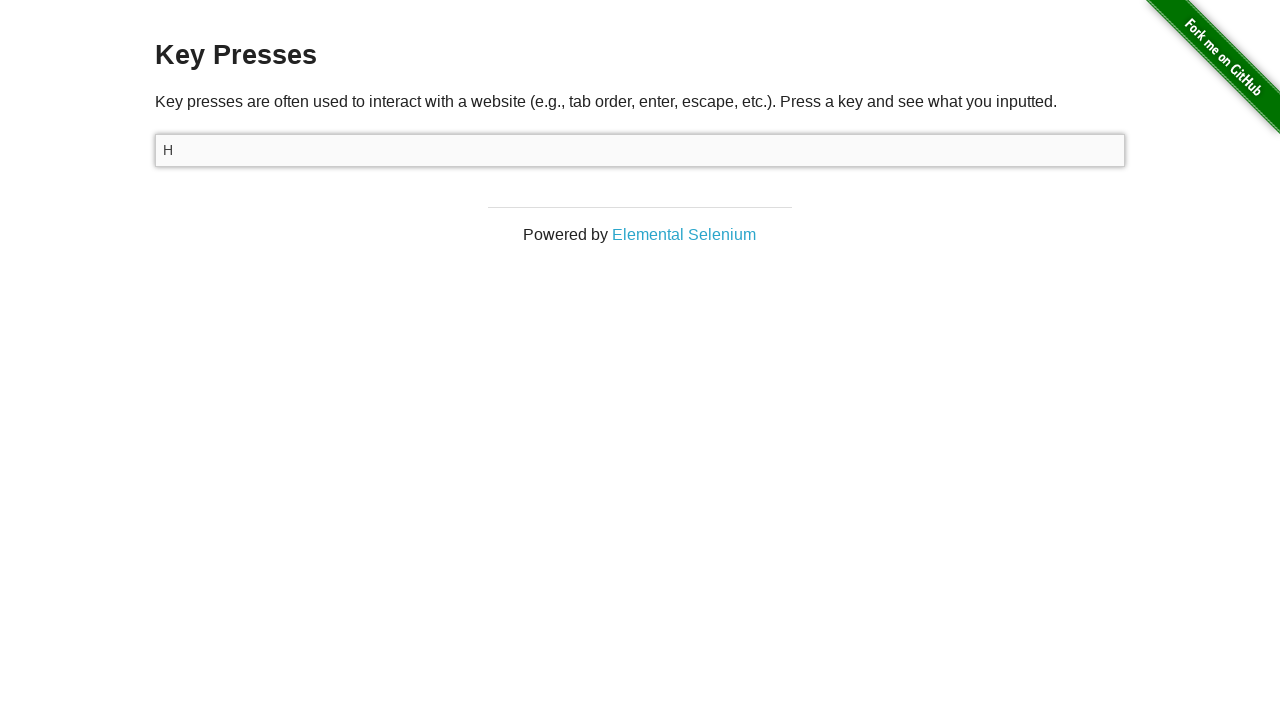

Sent key press 'E' to the input field on #target
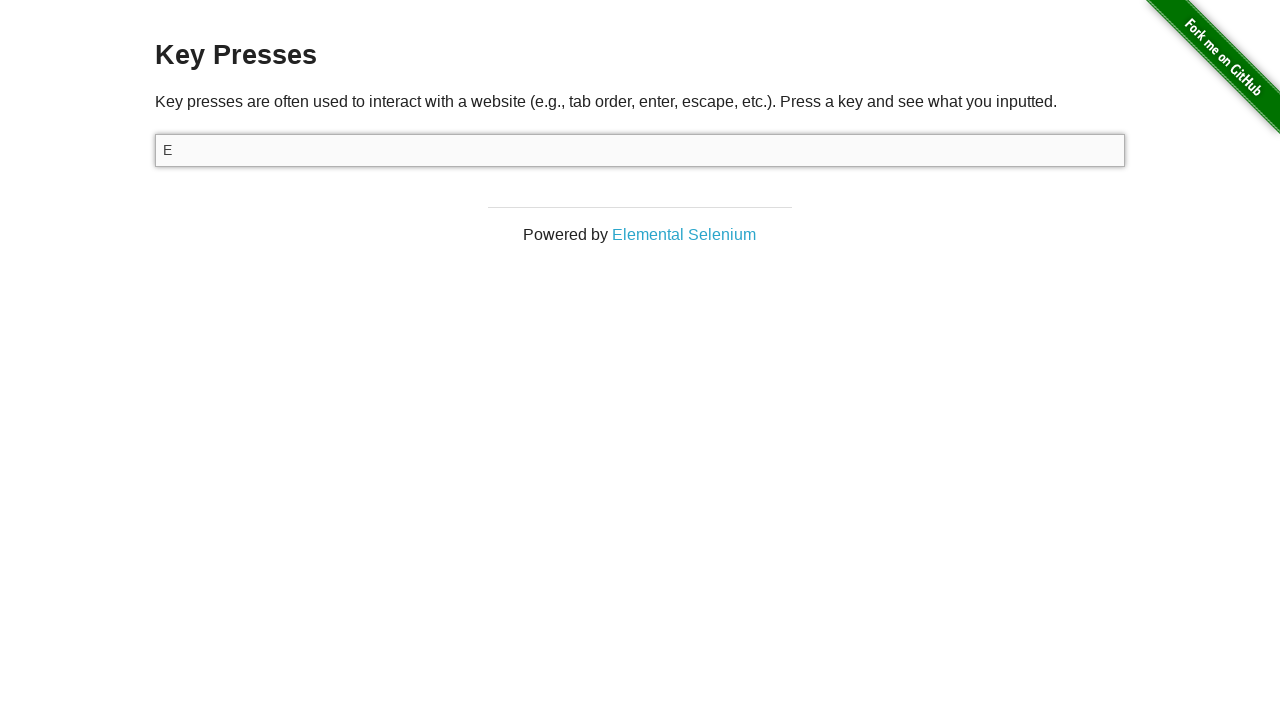

Sent key press 'Y' to the input field on #target
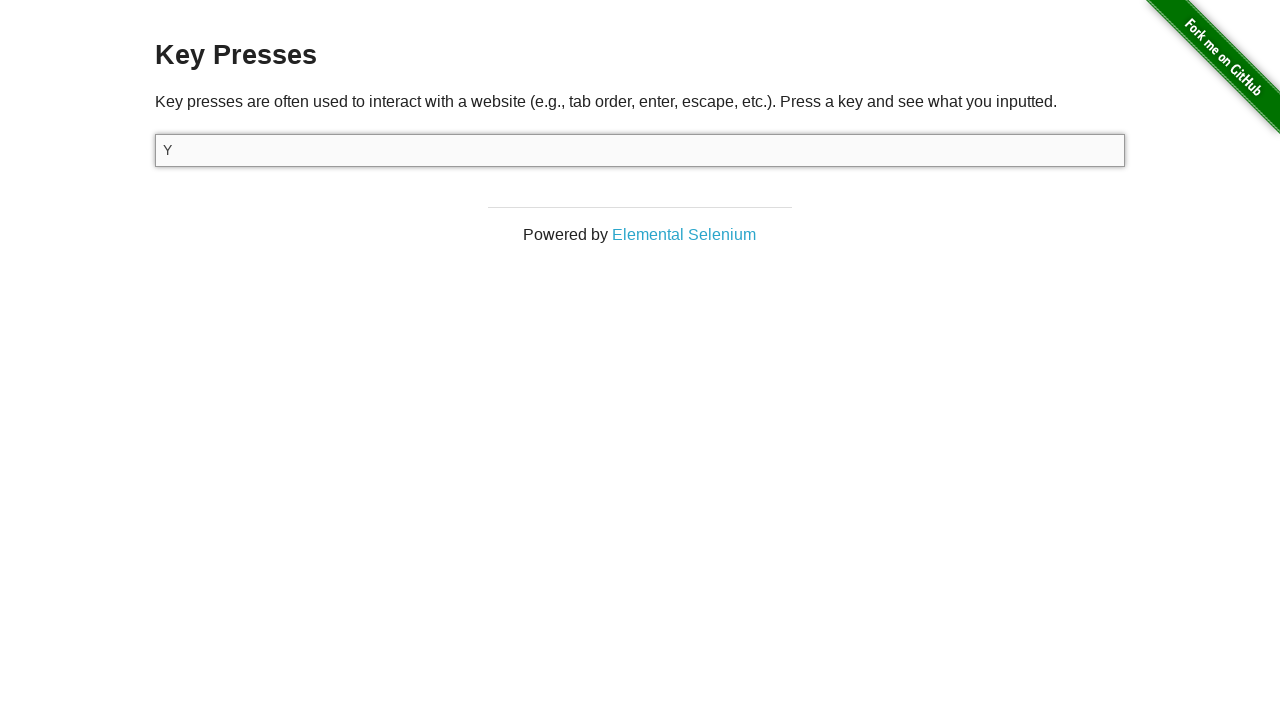

Sent key press '!' to the input field on #target
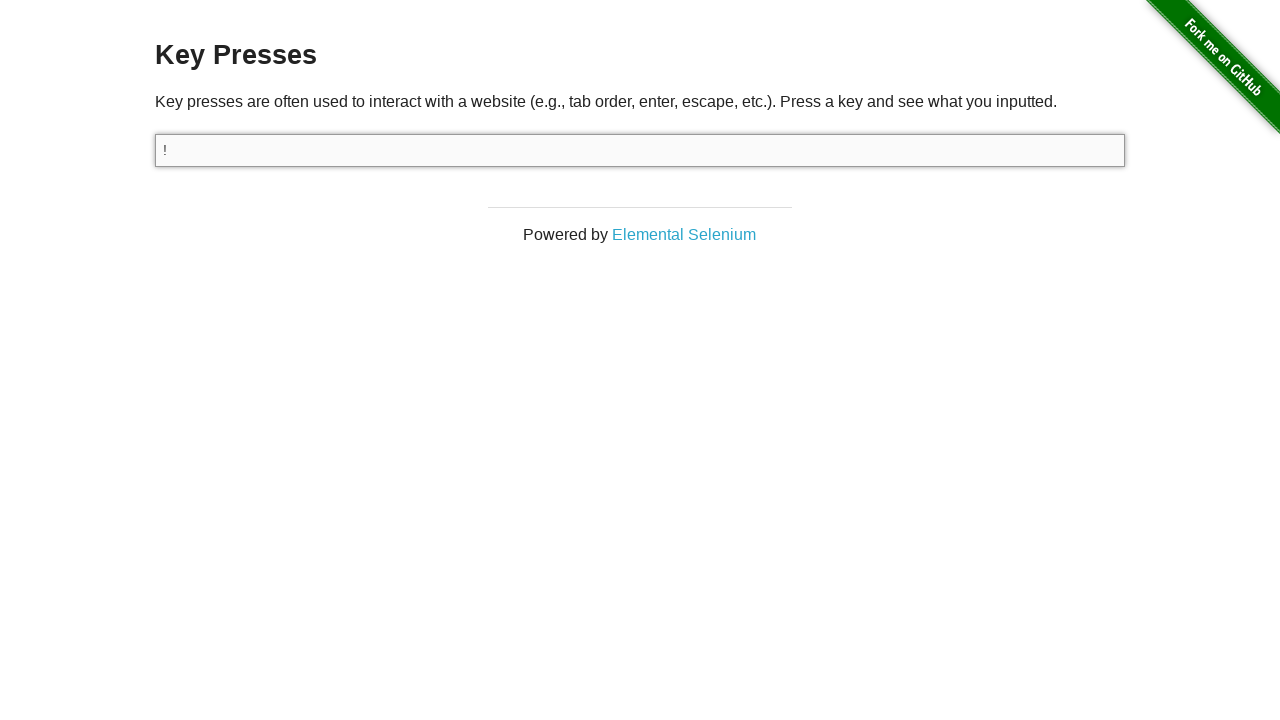

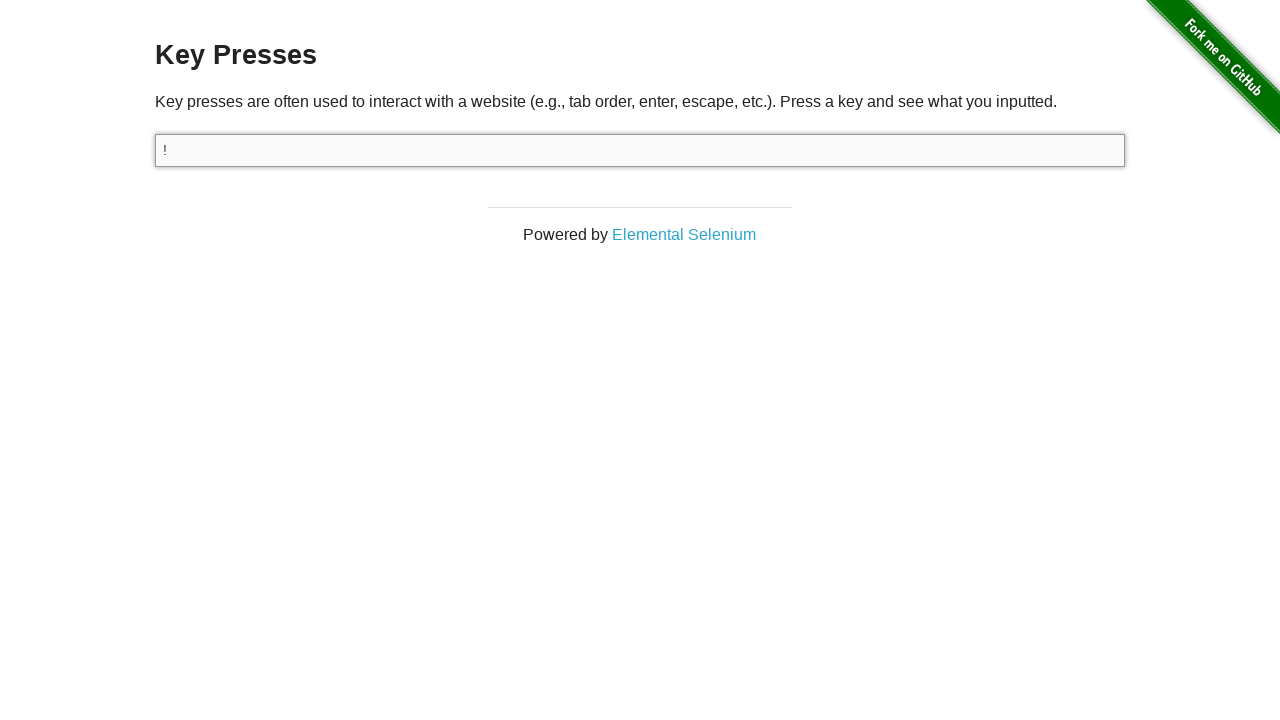